Tests a verification button click workflow by clicking a verify button and checking for a success message

Starting URL: http://suninjuly.github.io/wait1.html

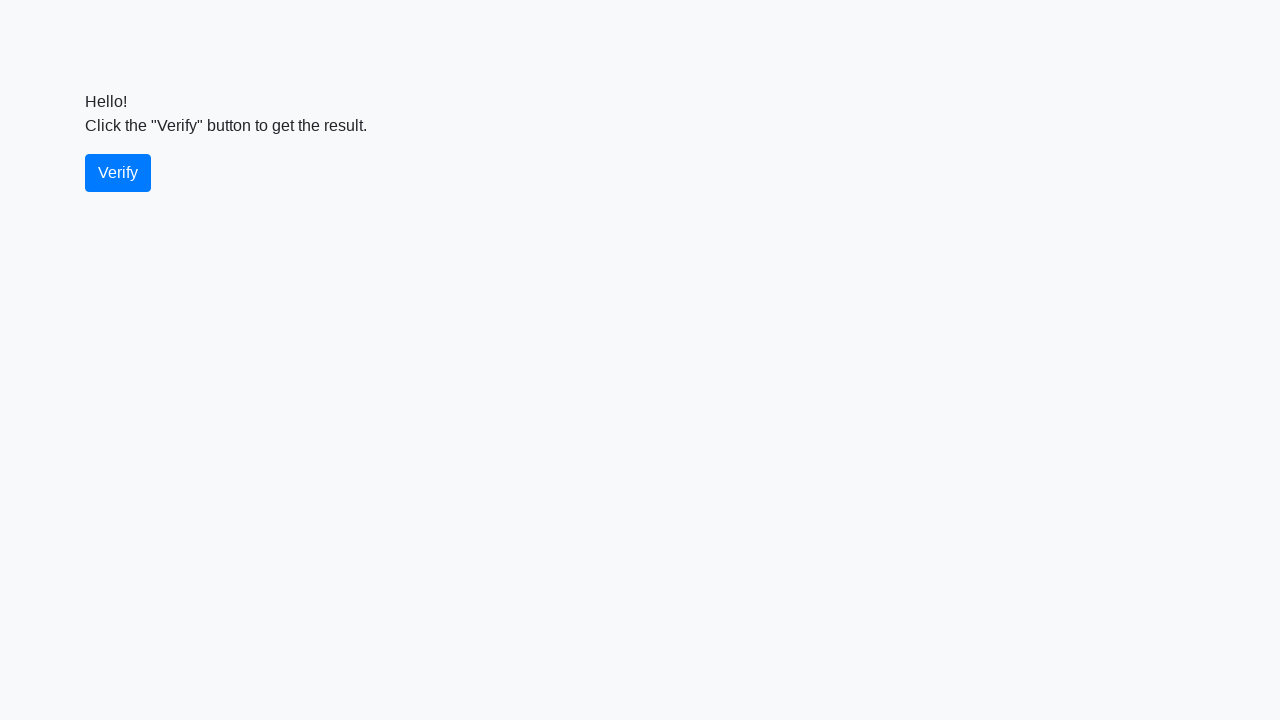

Clicked the verify button at (118, 173) on #verify
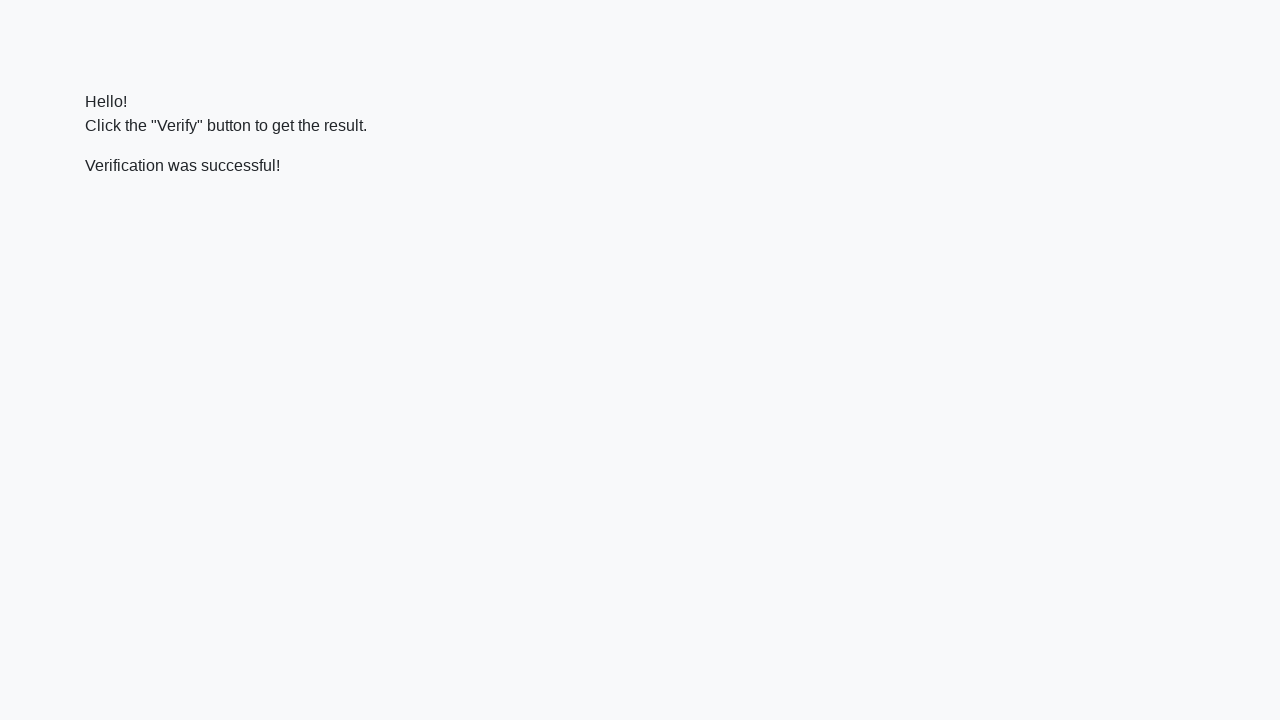

Located the verify message element
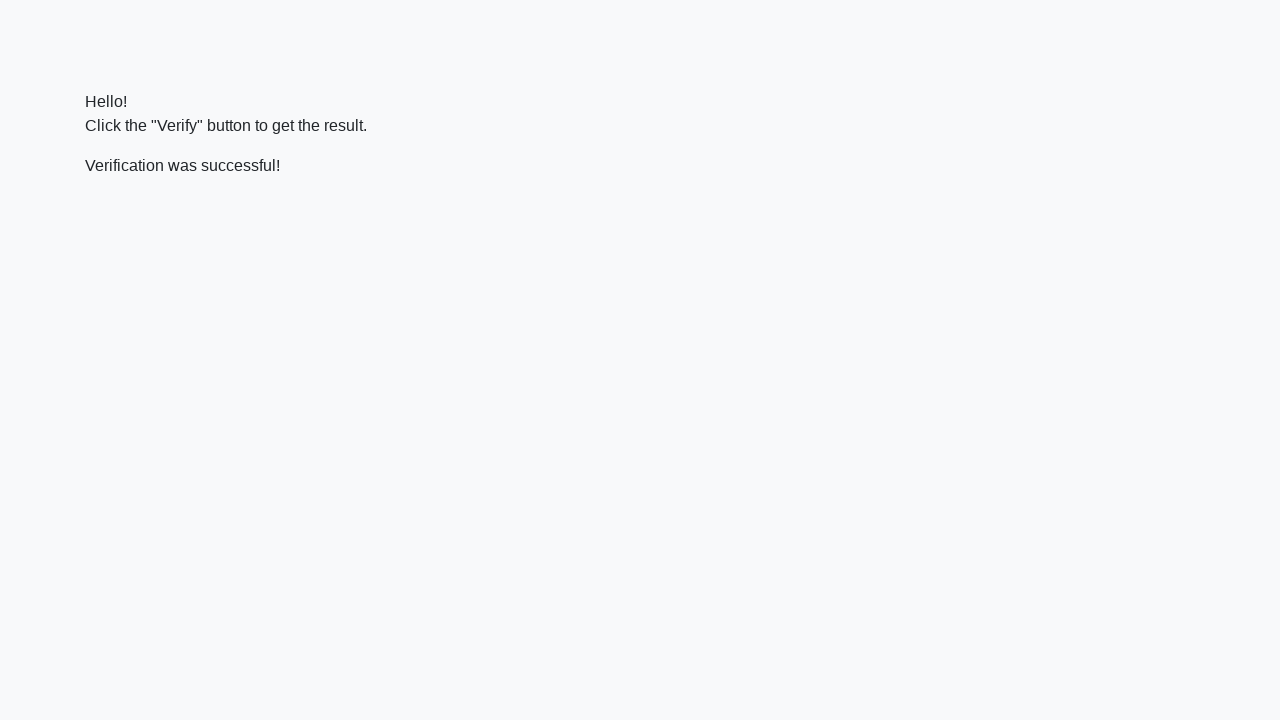

Waited for success message to appear
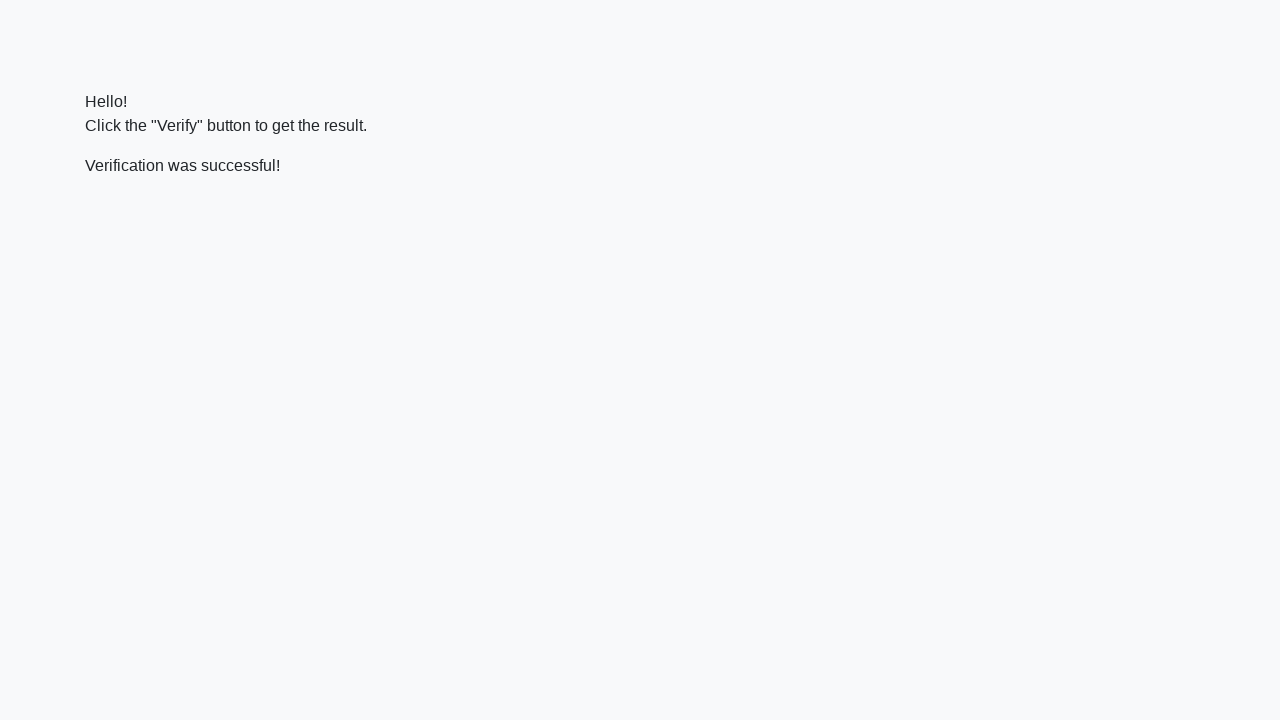

Verified success message contains 'successful'
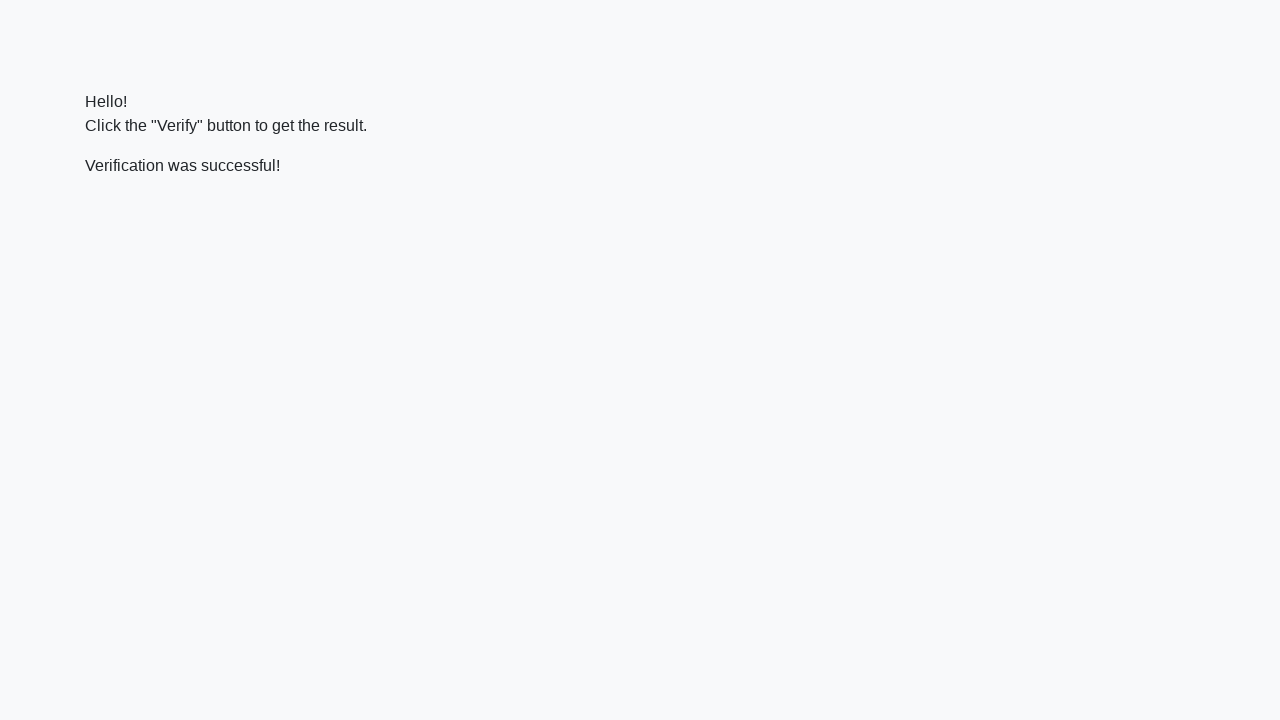

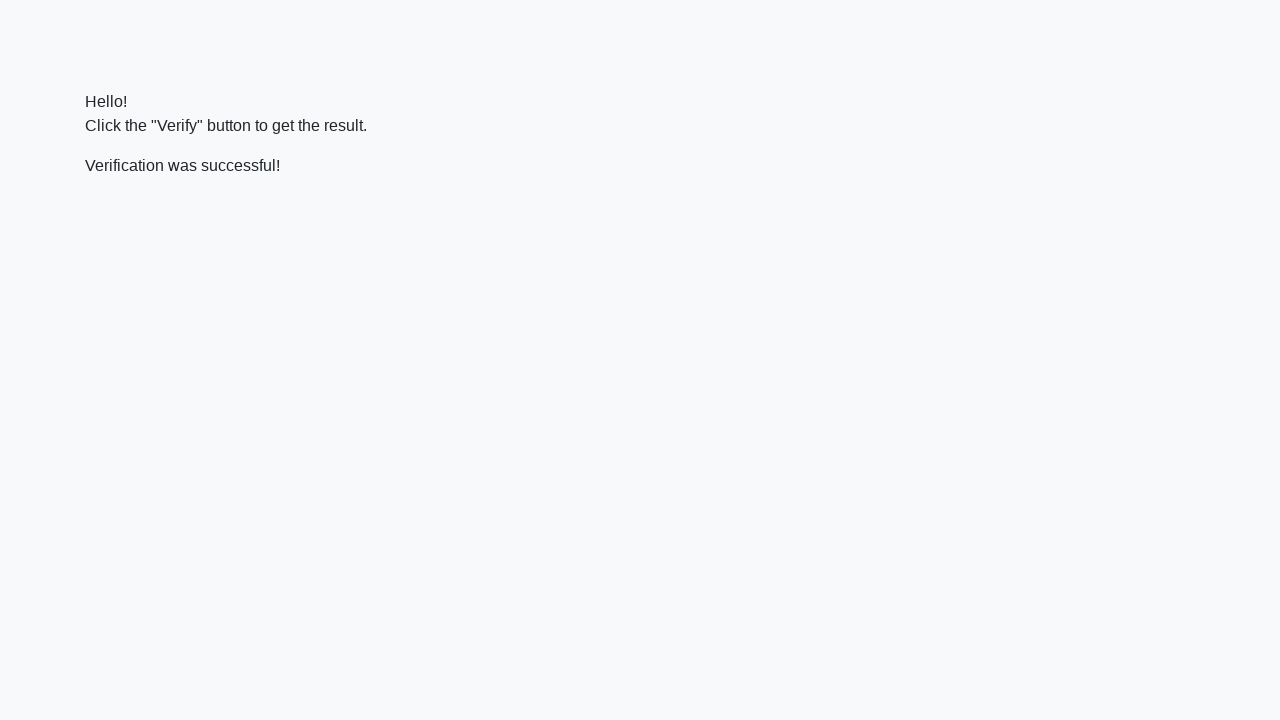